Navigates to Flipkart homepage and verifies that images are present on the page by waiting for image elements to load.

Starting URL: https://www.flipkart.com/

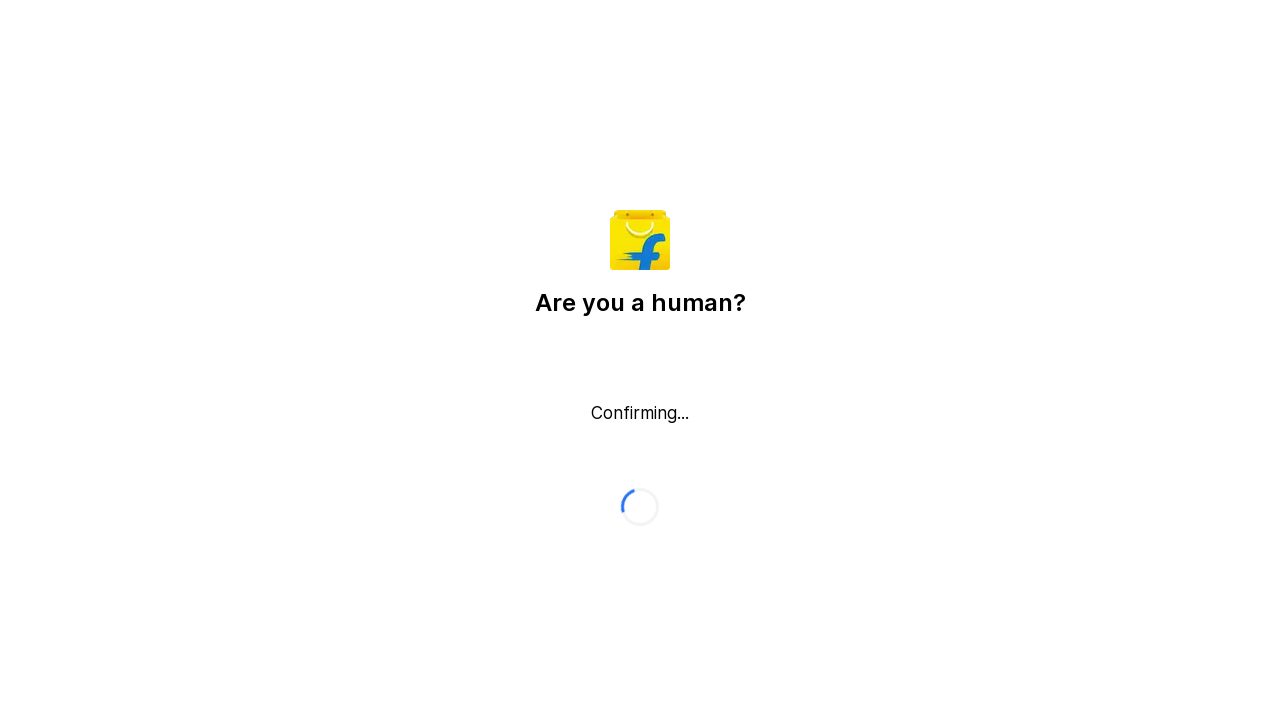

Navigated to Flipkart homepage
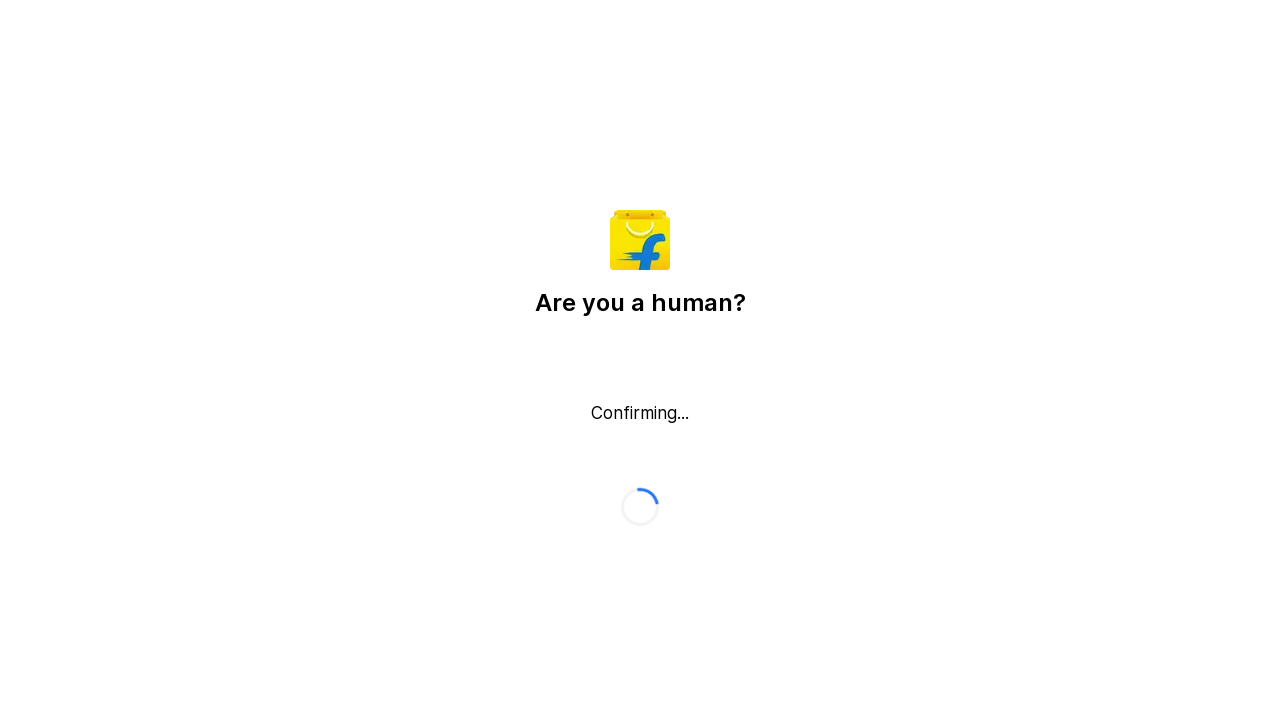

Image elements loaded on the page
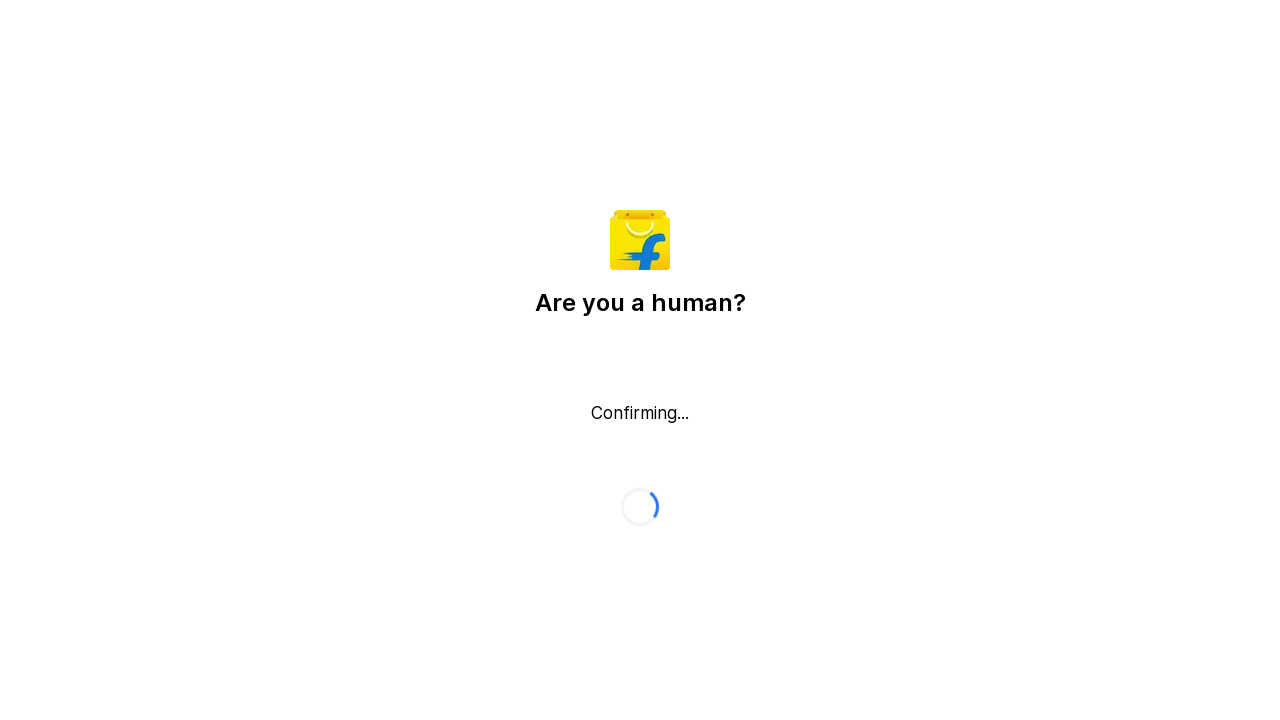

Located all image elements on the page
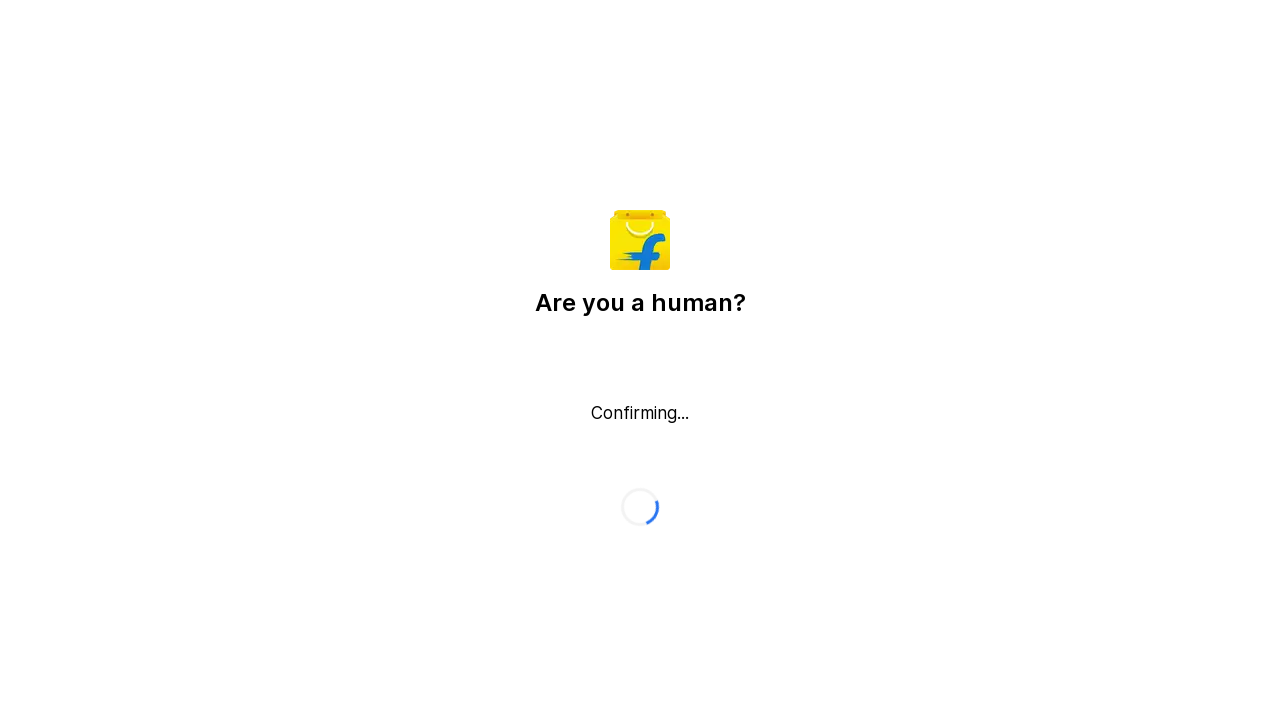

First image element became visible
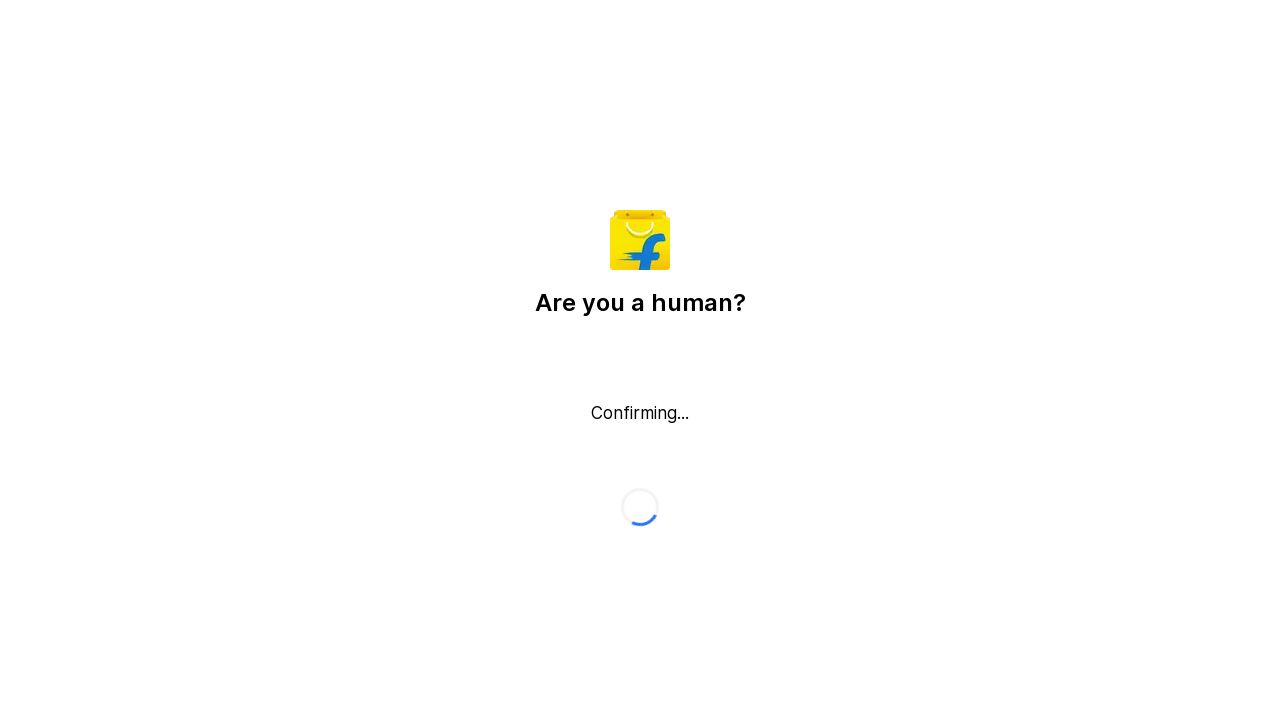

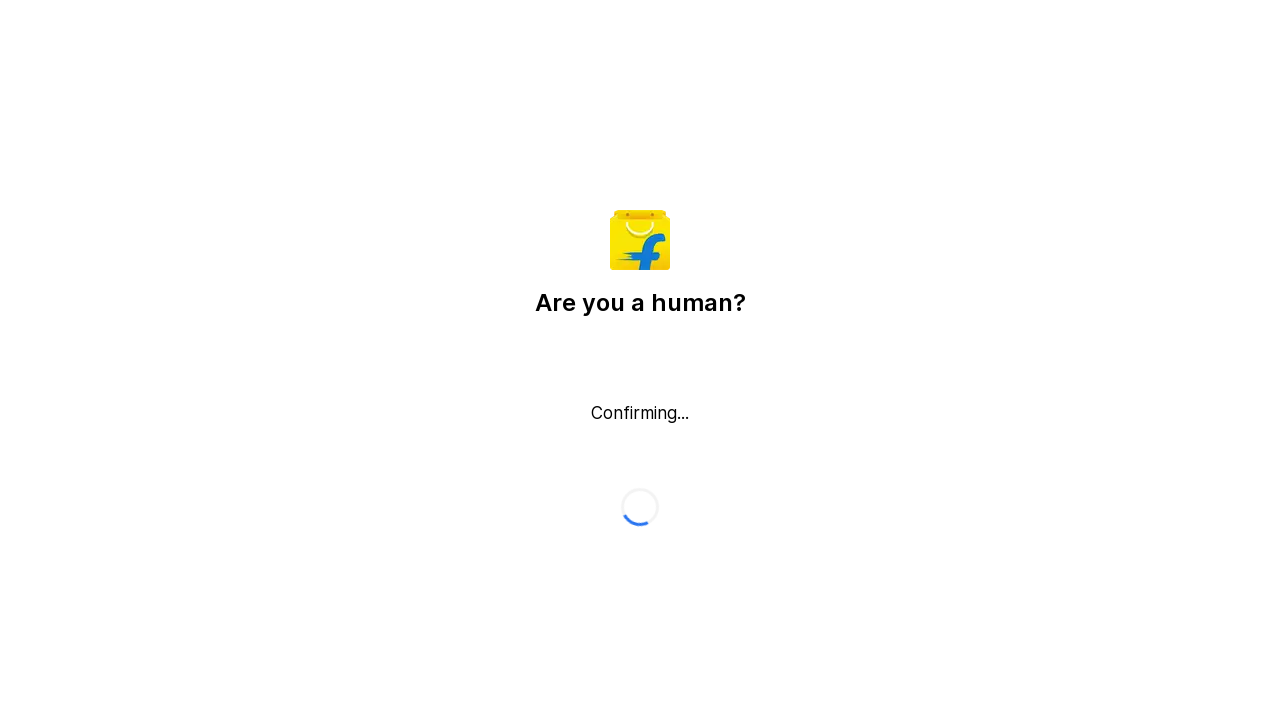